Tests finding a link by its dynamically calculated text value (based on a mathematical expression), clicking it, then filling out a form with personal information and submitting it.

Starting URL: http://suninjuly.github.io/find_link_text

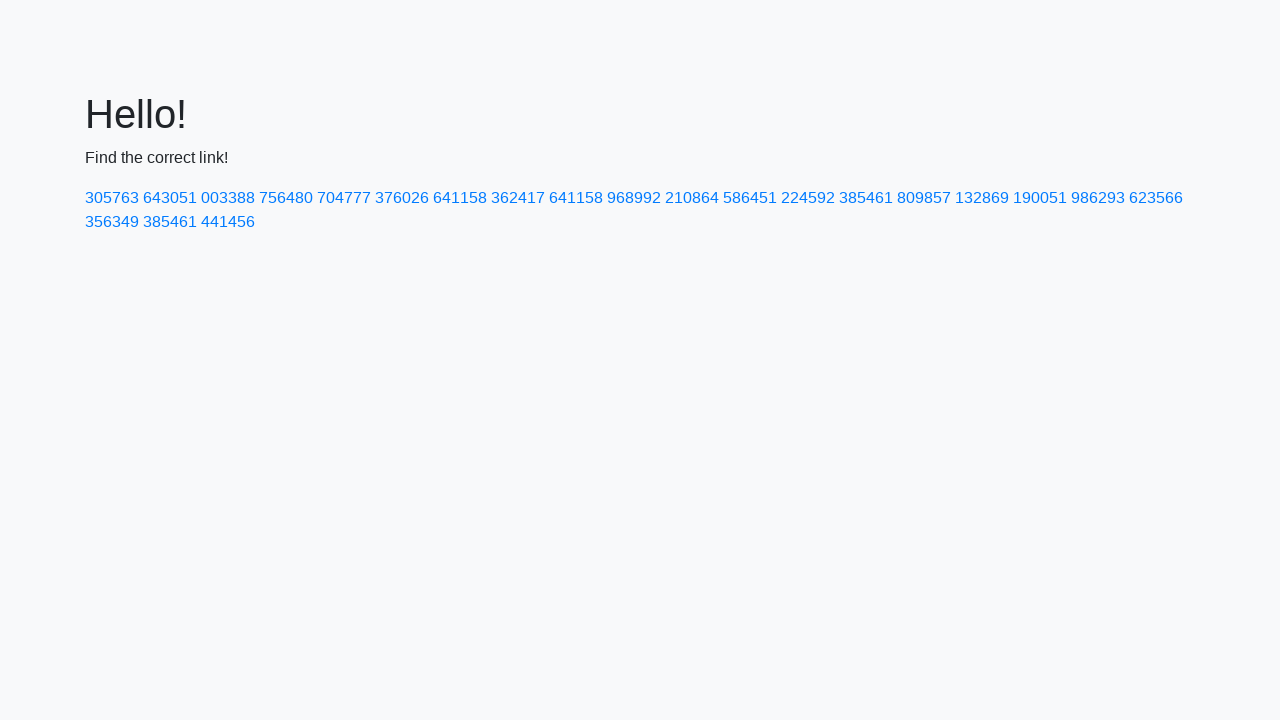

Calculated dynamic link text value using mathematical expression
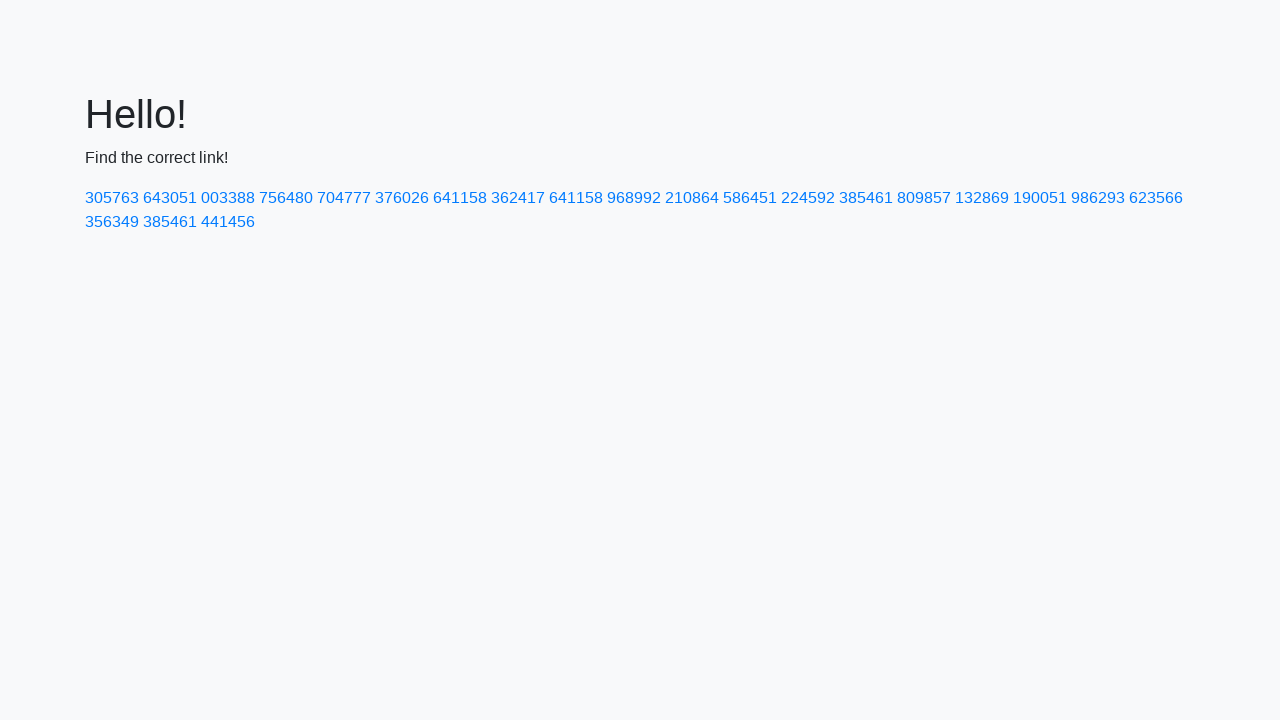

Clicked link with dynamically calculated text '224592' at (808, 198) on text=224592
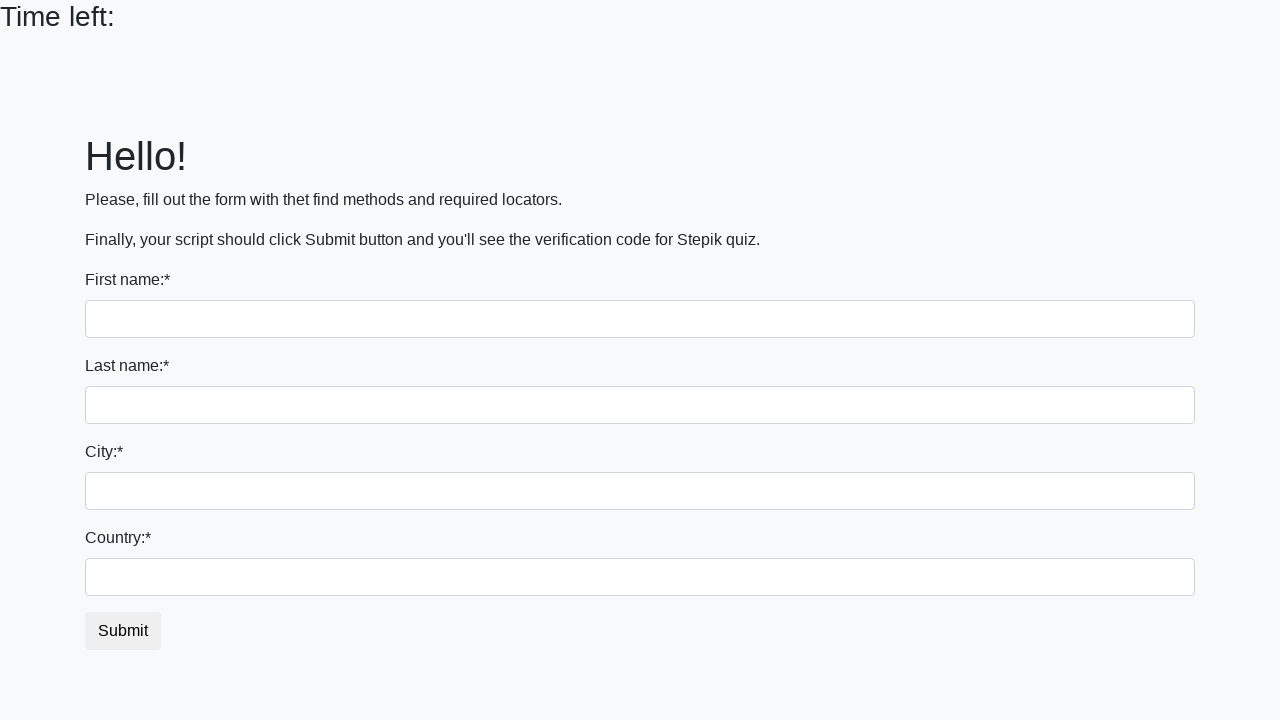

Filled first name field with 'Ivan' on input
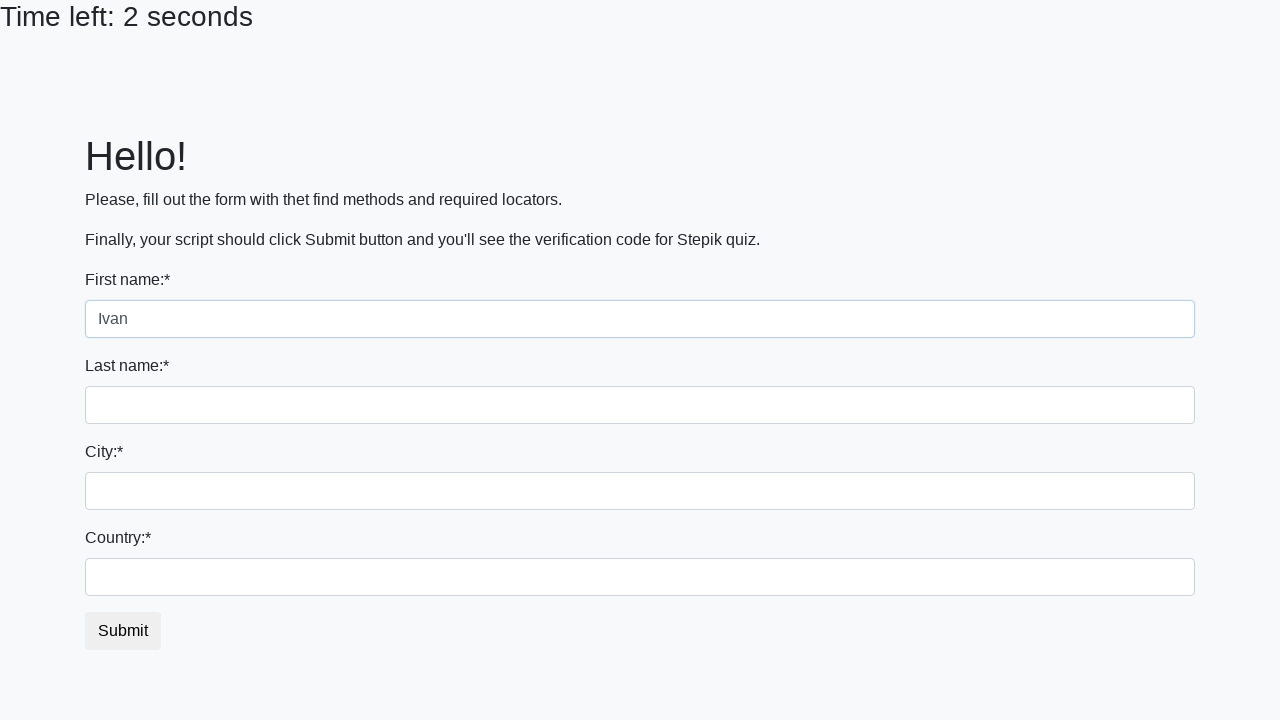

Filled last name field with 'Petrov' on input[name='last_name']
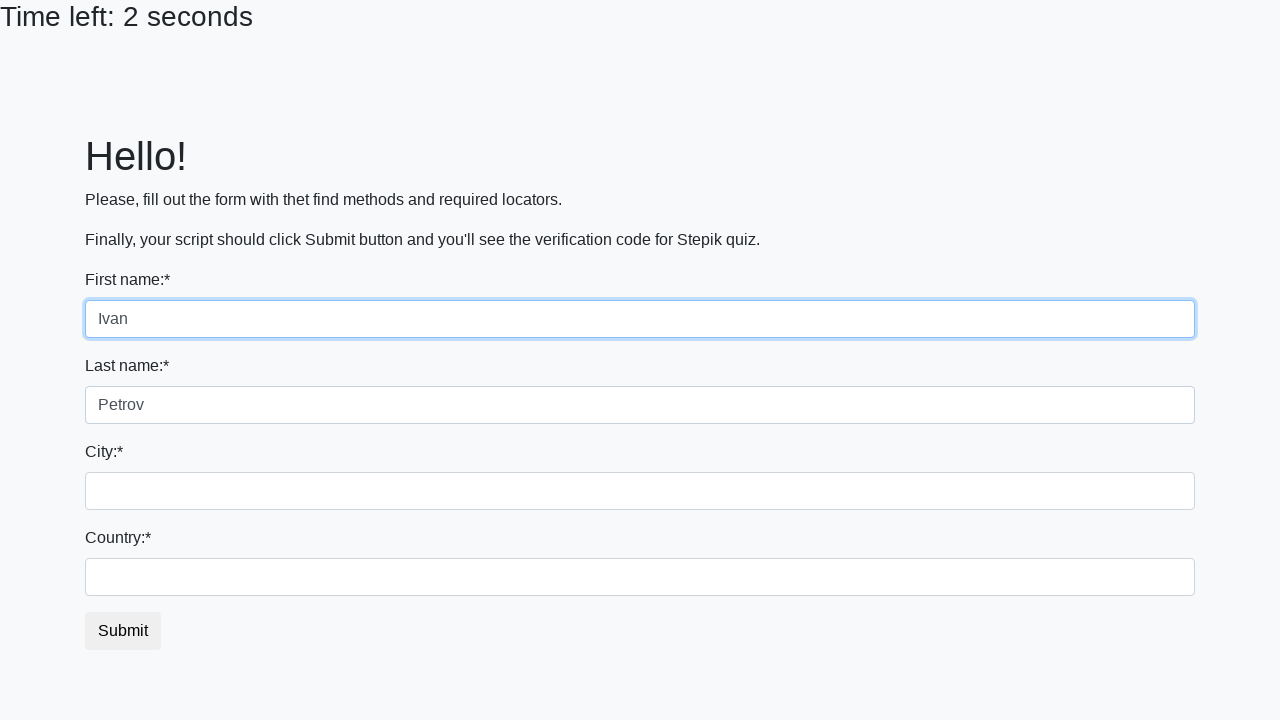

Filled city field with 'Smolensk' on .form-control.city
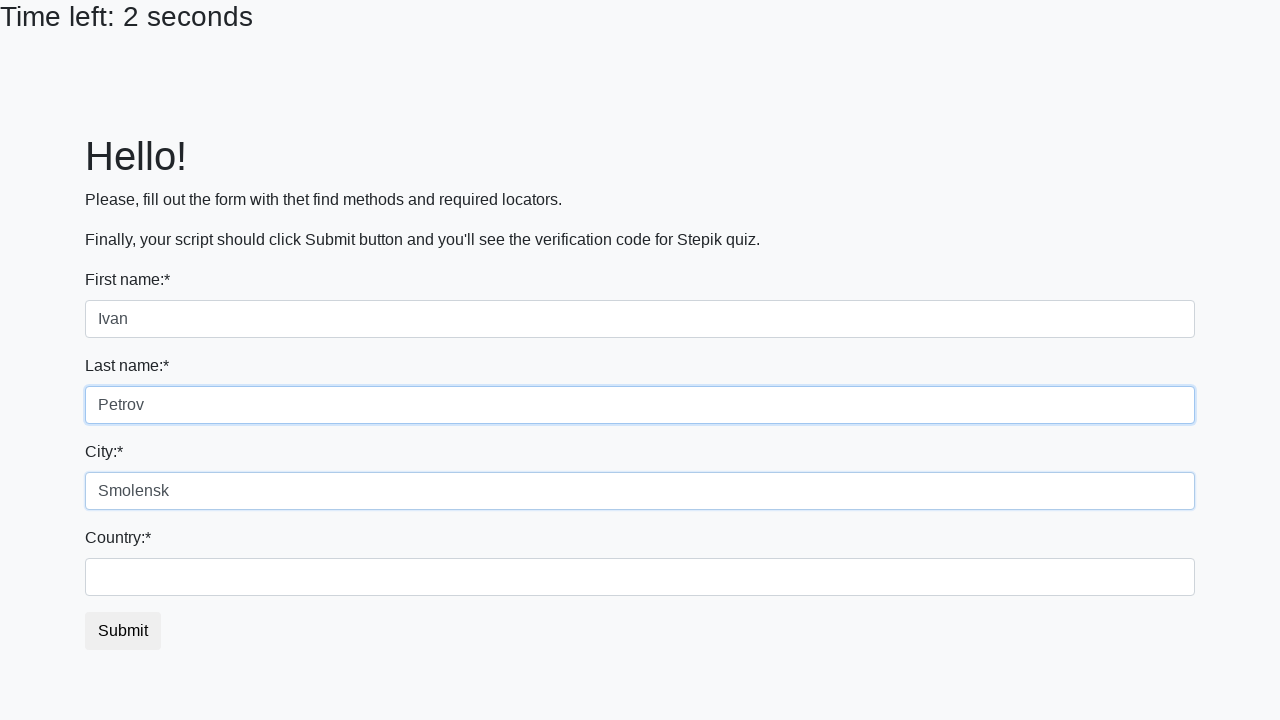

Filled country field with 'Russia' on #country
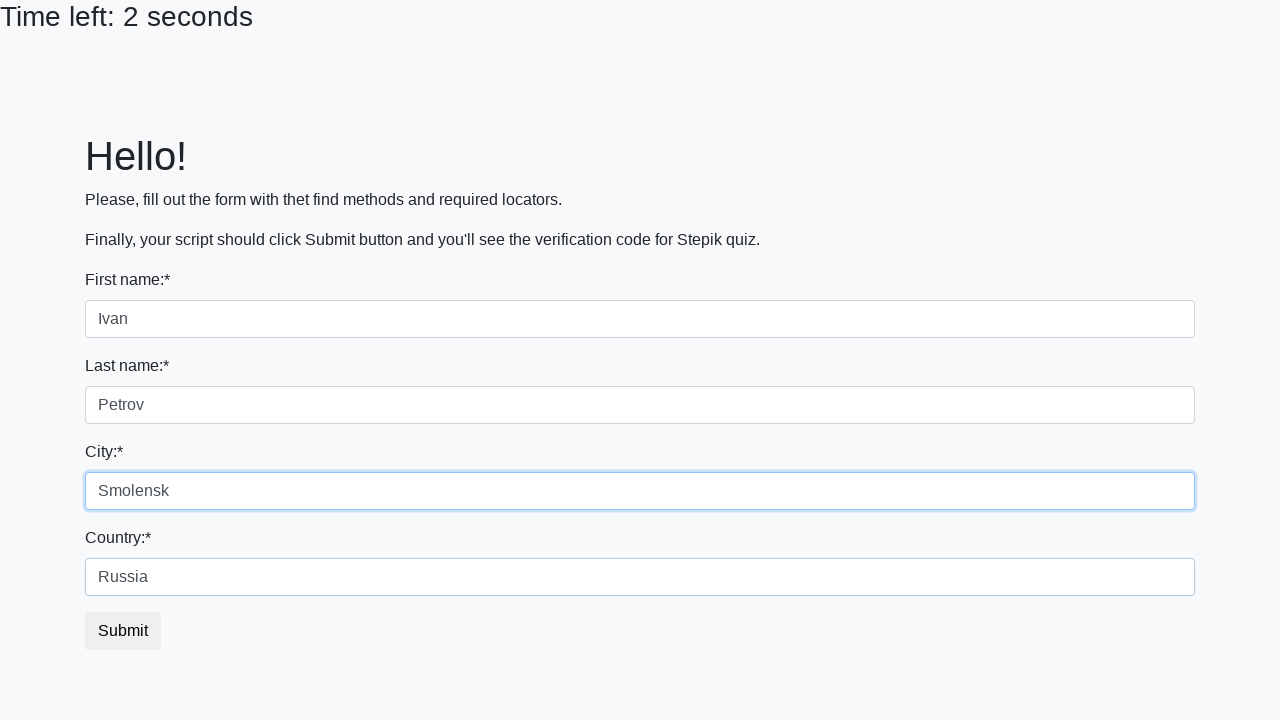

Clicked form submit button at (123, 631) on button.btn
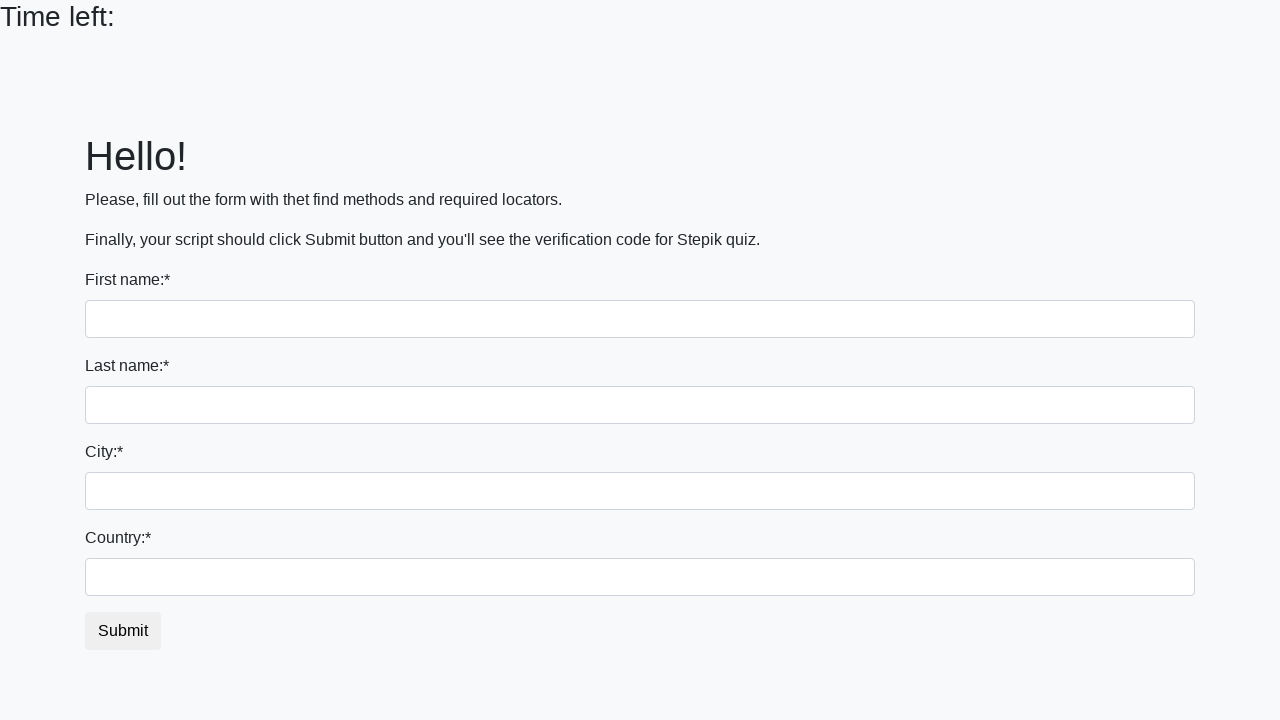

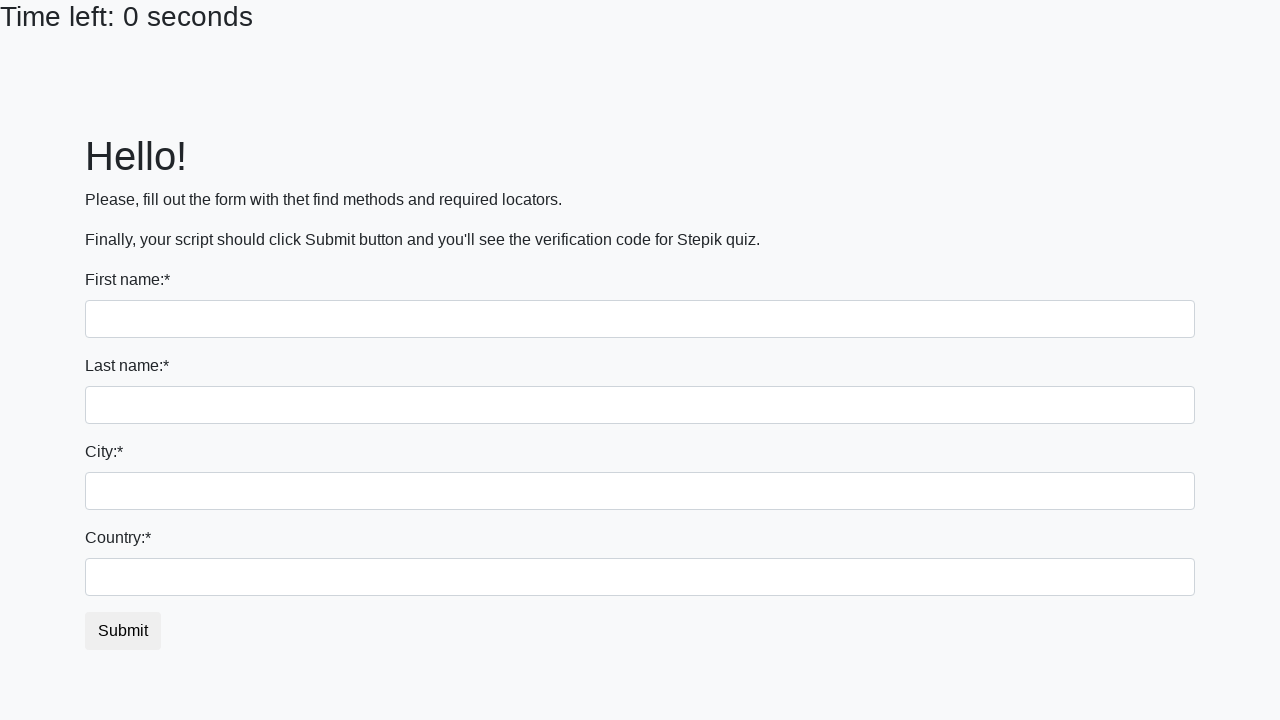